Tests page scrolling functionality by scrolling vertically down the page in two steps - first by 1000 pixels, then to the bottom of the page

Starting URL: https://testautomationpractice.blogspot.com/

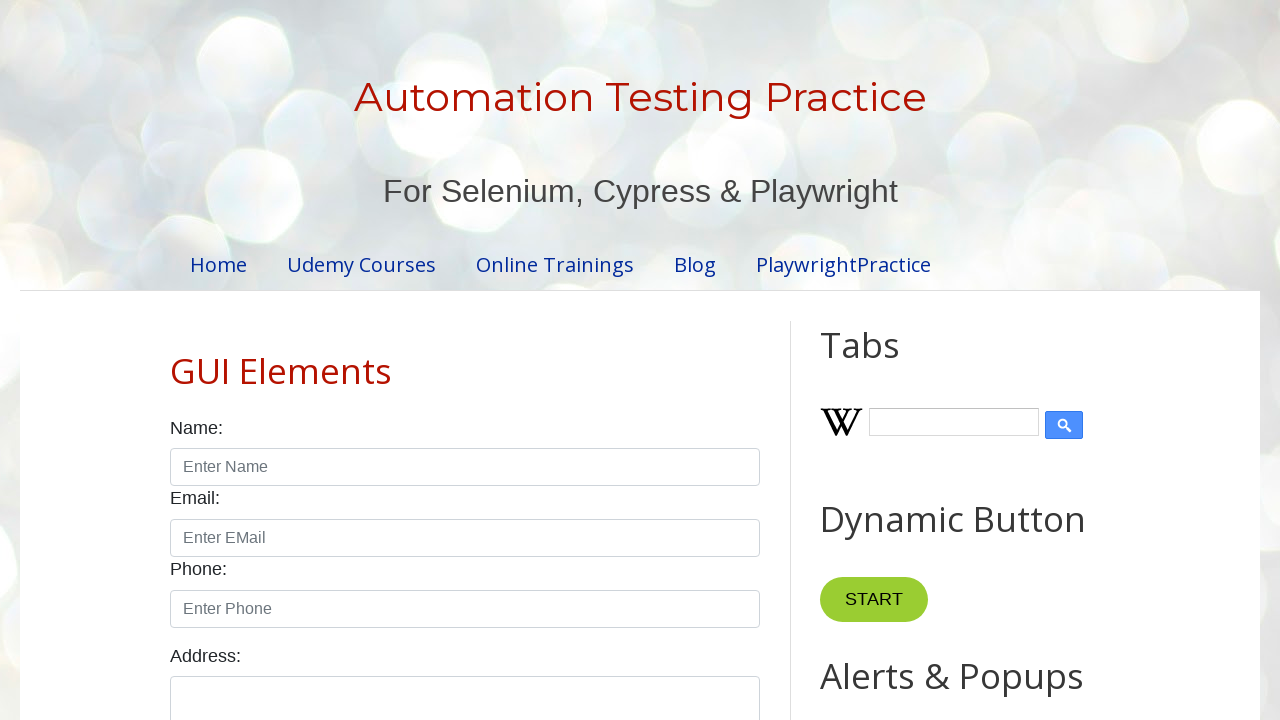

Scrolled down 1000 pixels
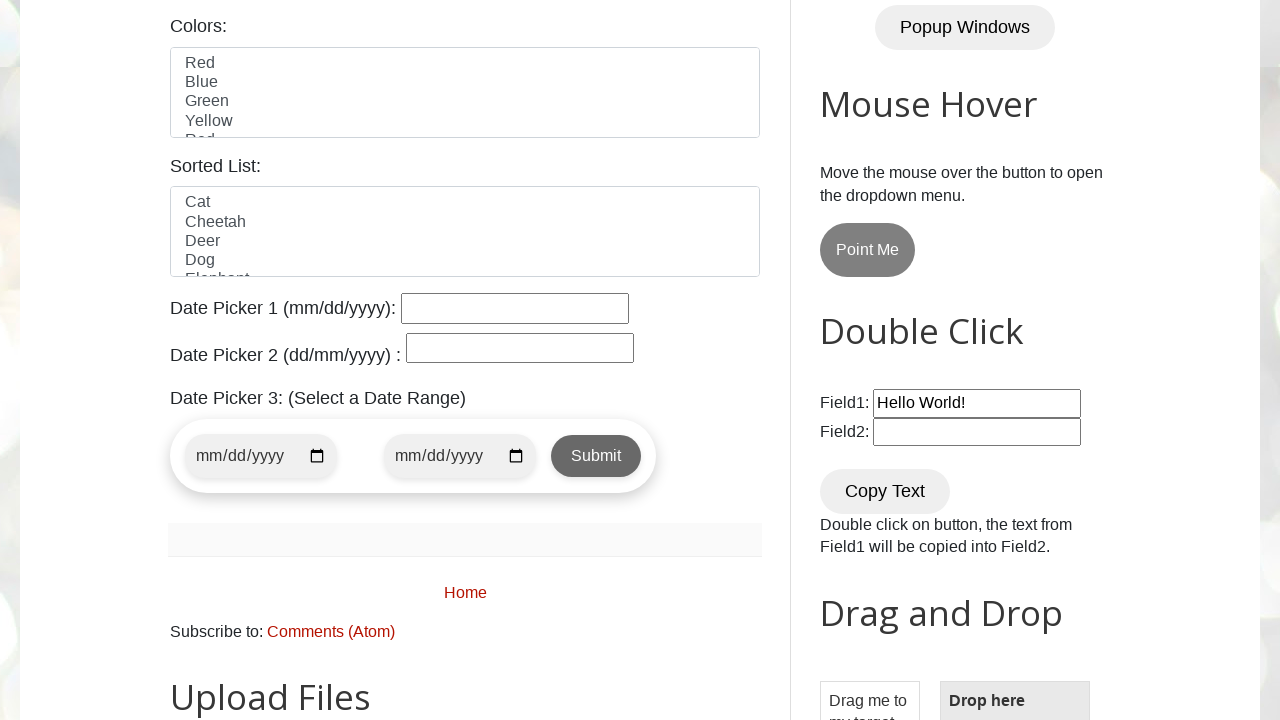

Waited 2000ms for scroll animation to complete
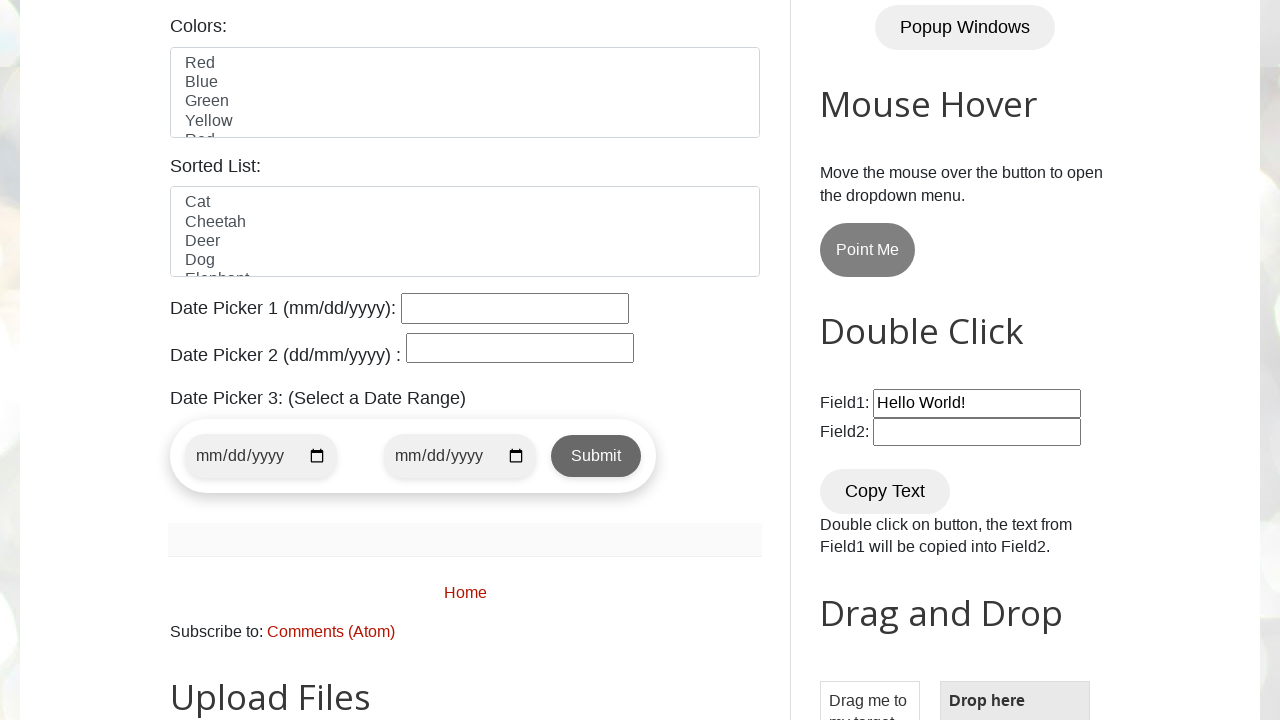

Scrolled to bottom of page
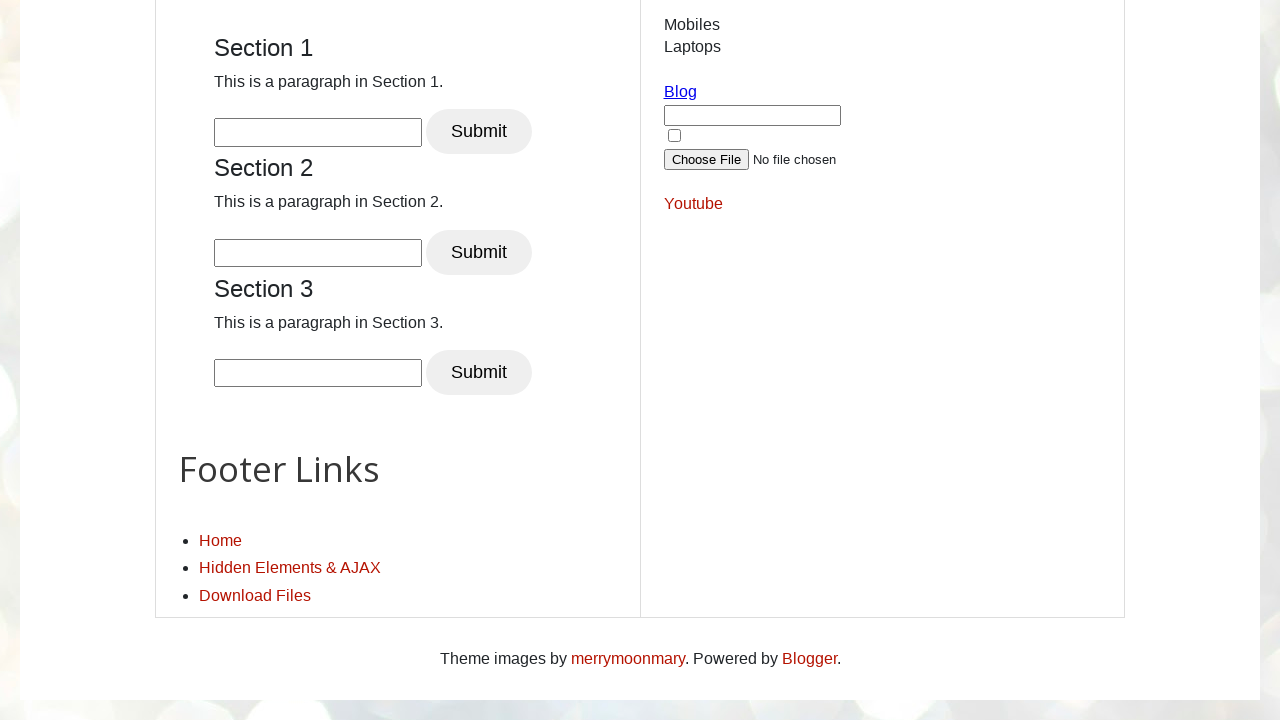

Waited 2000ms for final scroll animation to complete
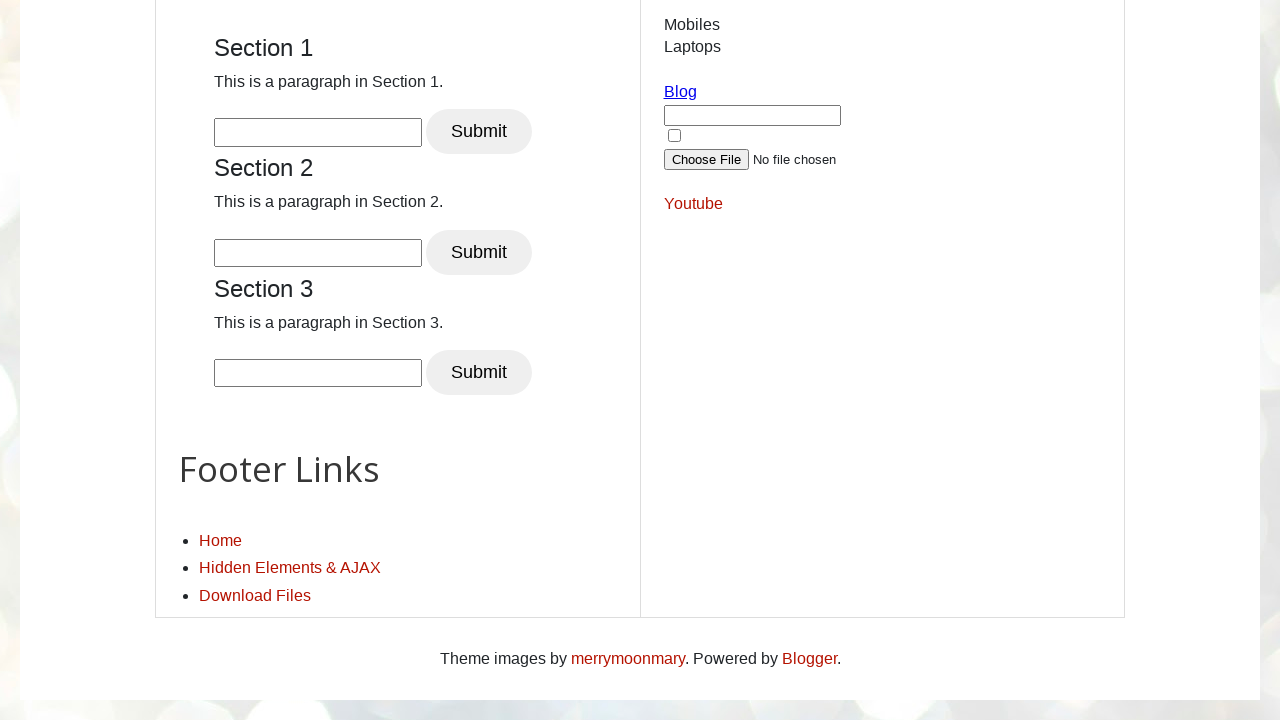

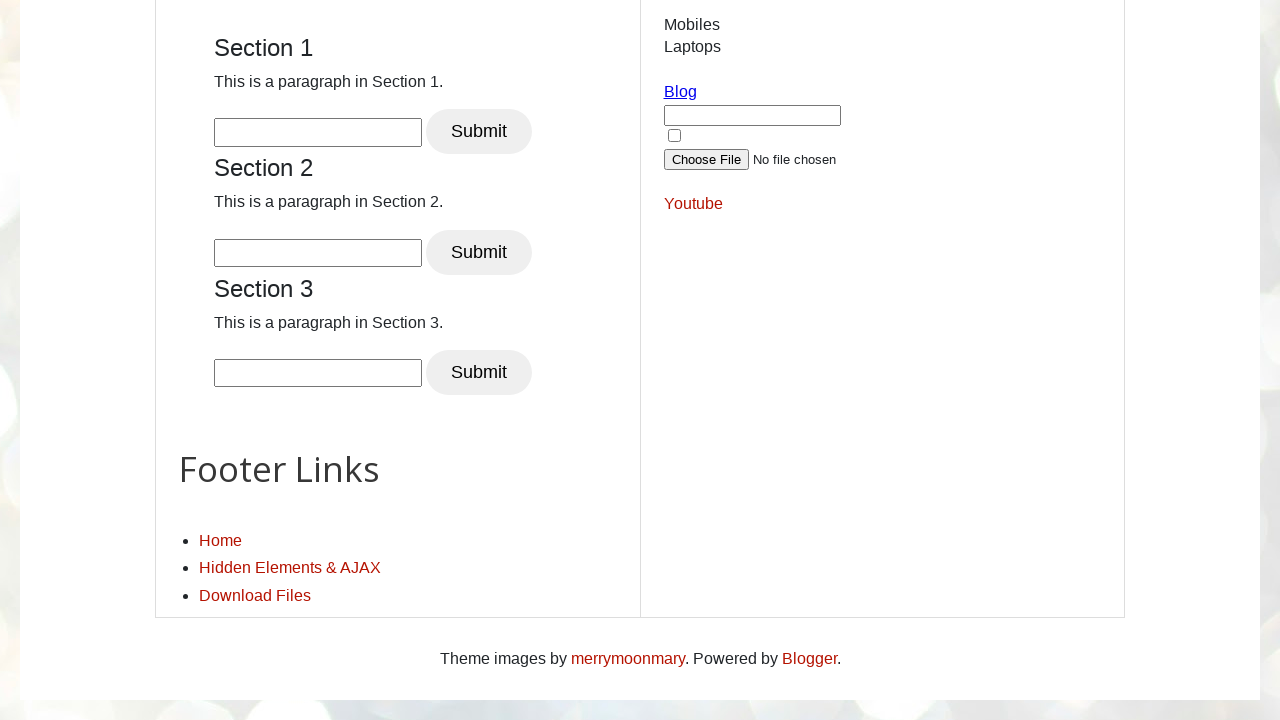